Tests MailChimp signup form password validation by entering different password patterns and verifying validation messages

Starting URL: https://login.mailchimp.com/signup/

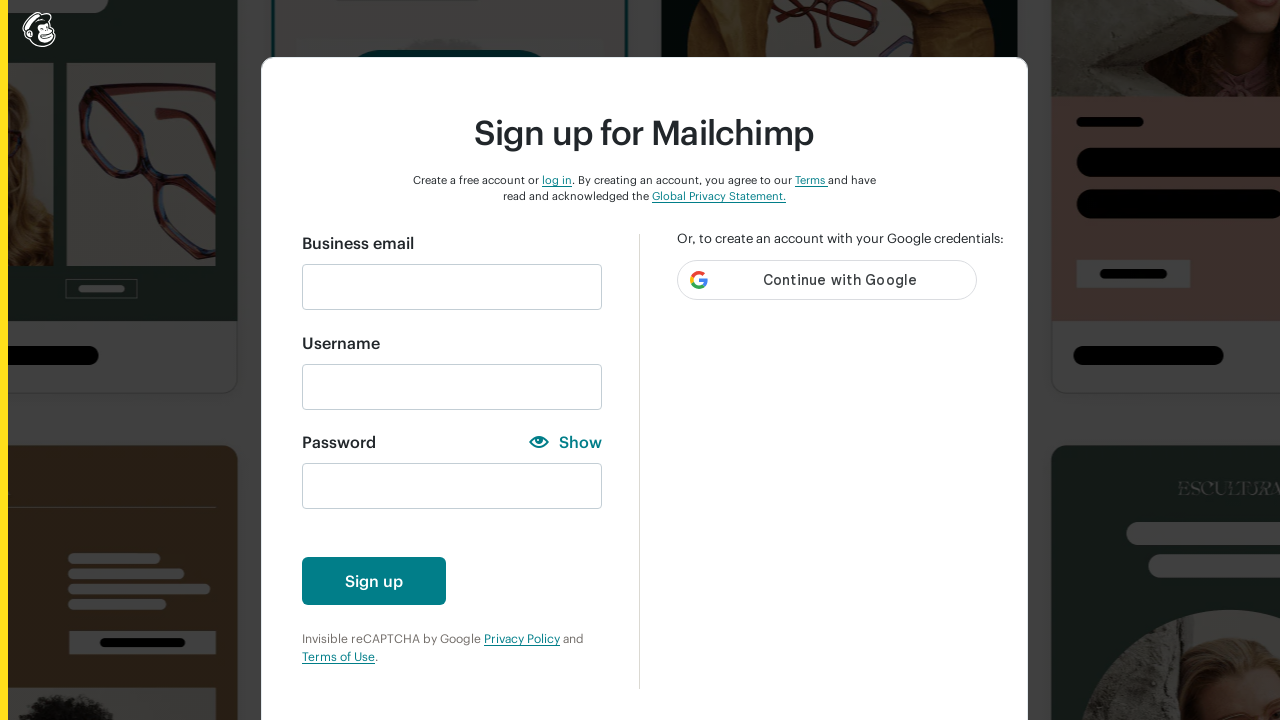

Filled email field with 'testuser456@example.com' on input#email
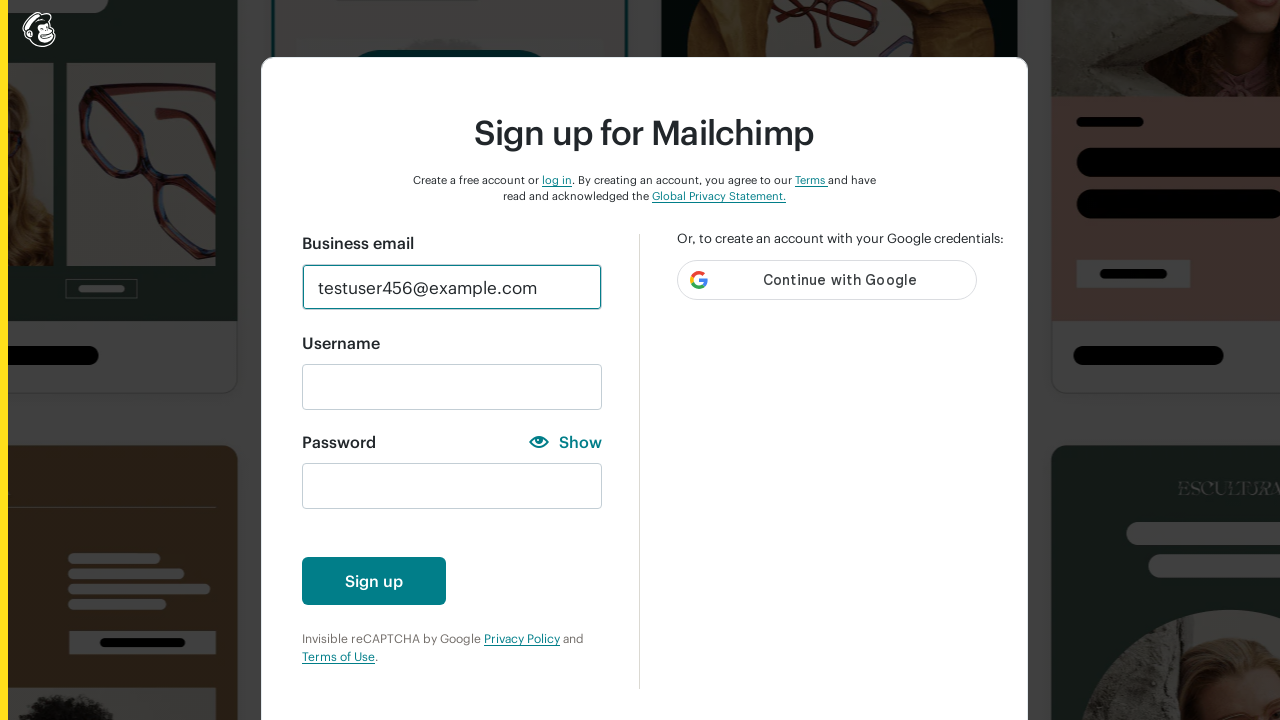

Entered password with only number '8' to test validation on input#new_password
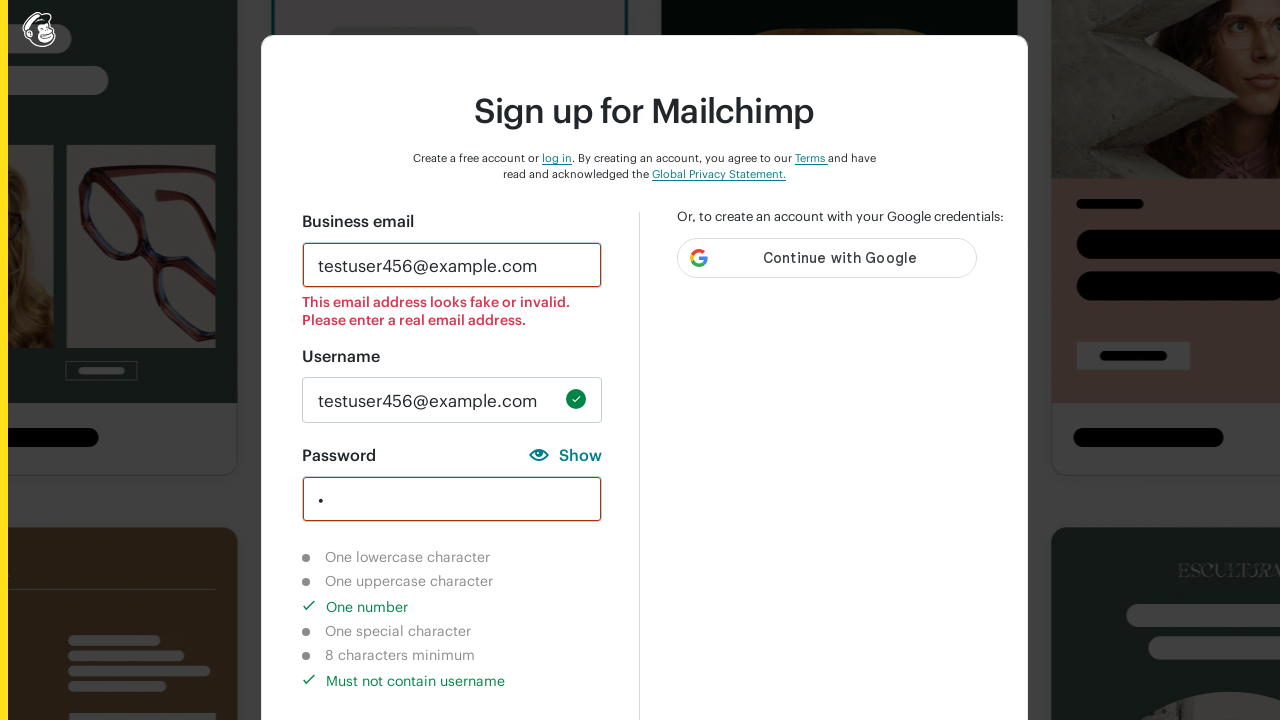

Cleared password field on input#new_password
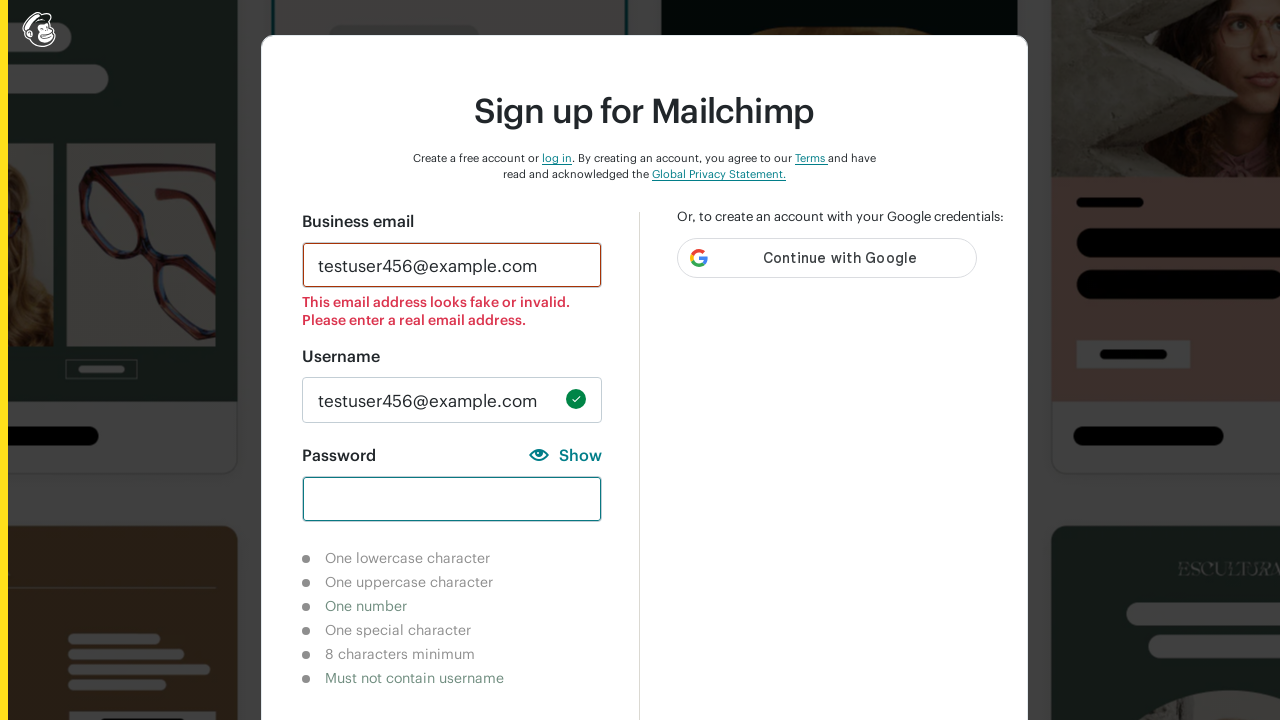

Entered password with only lowercase 'a' to test validation on input#new_password
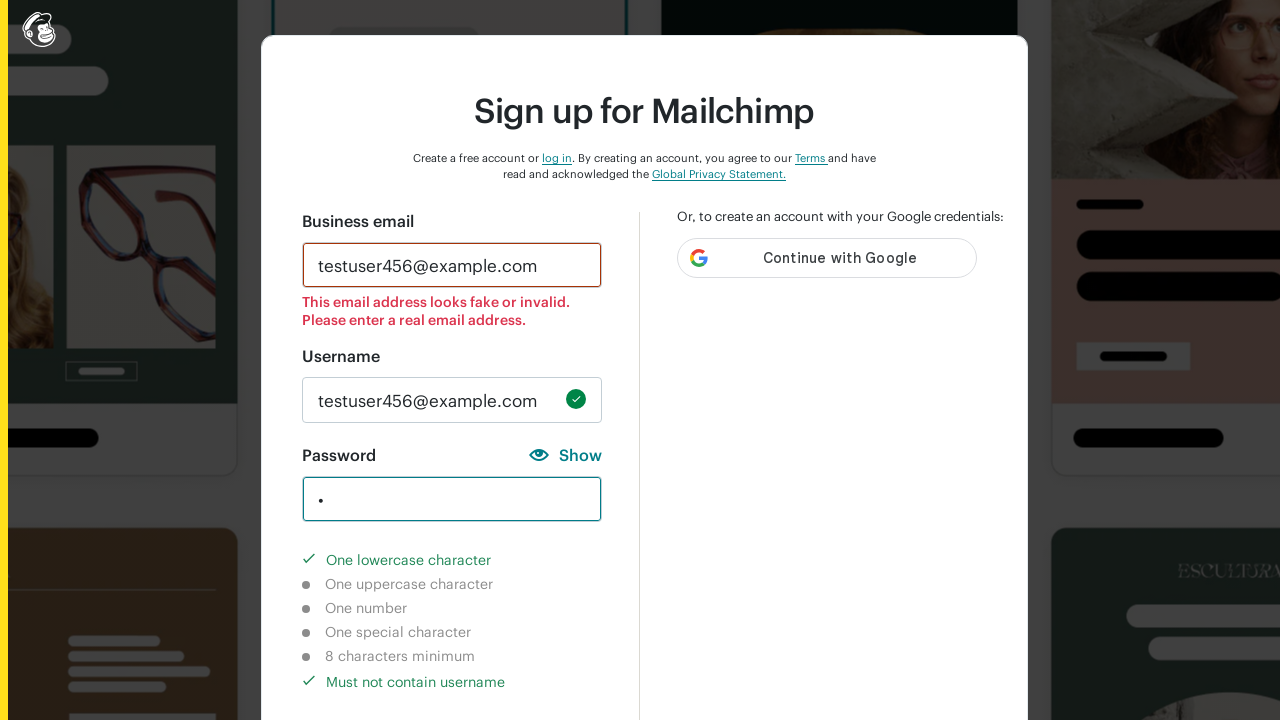

Cleared password field on input#new_password
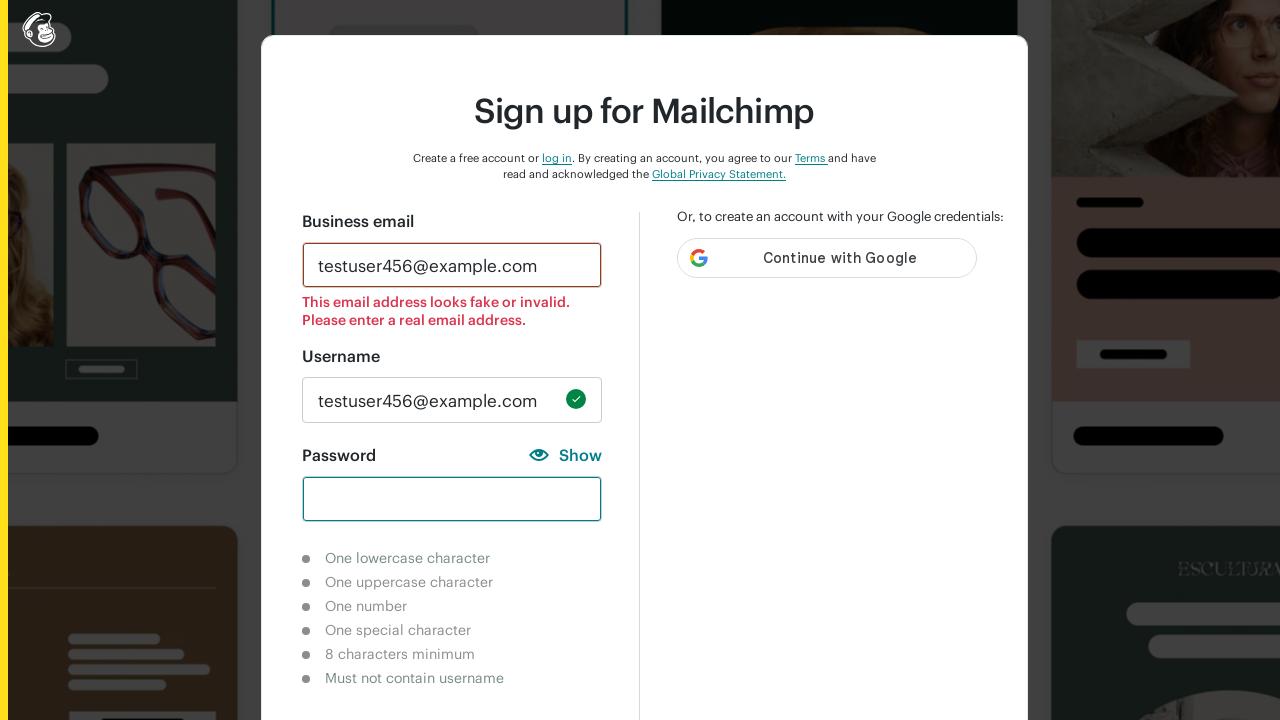

Entered password with only uppercase 'A' to test validation on input#new_password
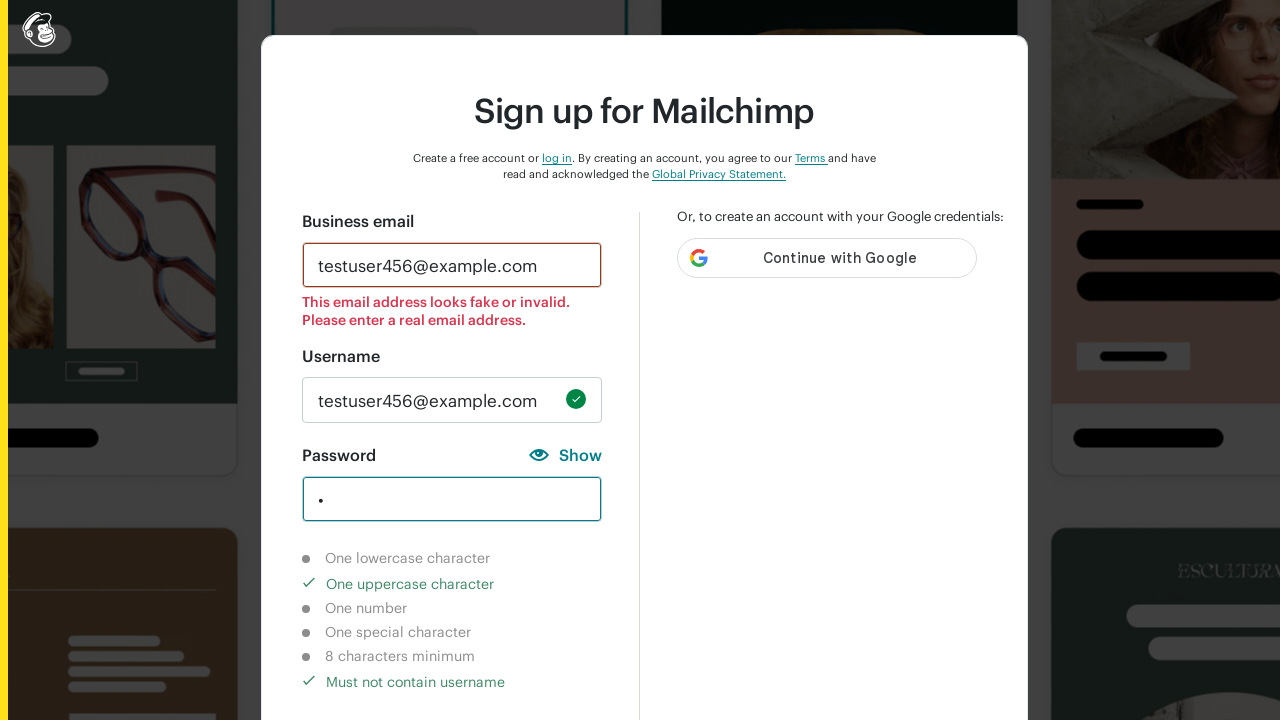

Cleared password field on input#new_password
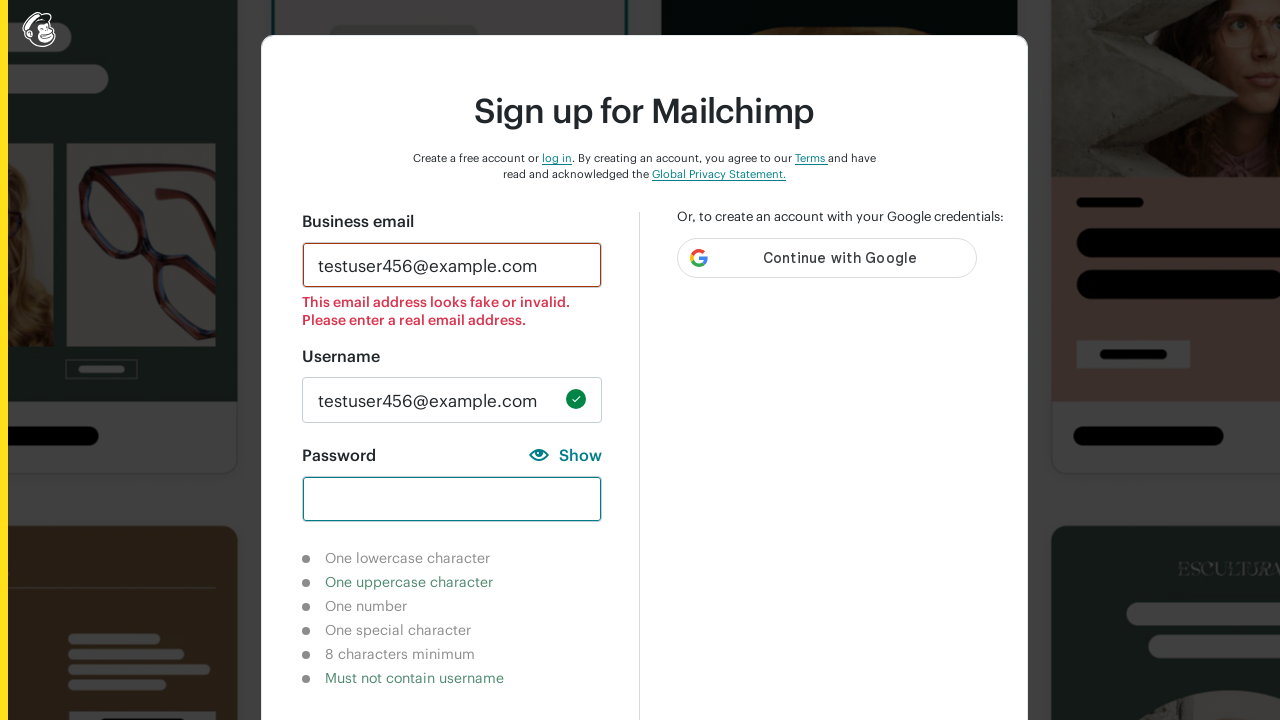

Entered password with only special characters '#%^%$^' to test validation on input#new_password
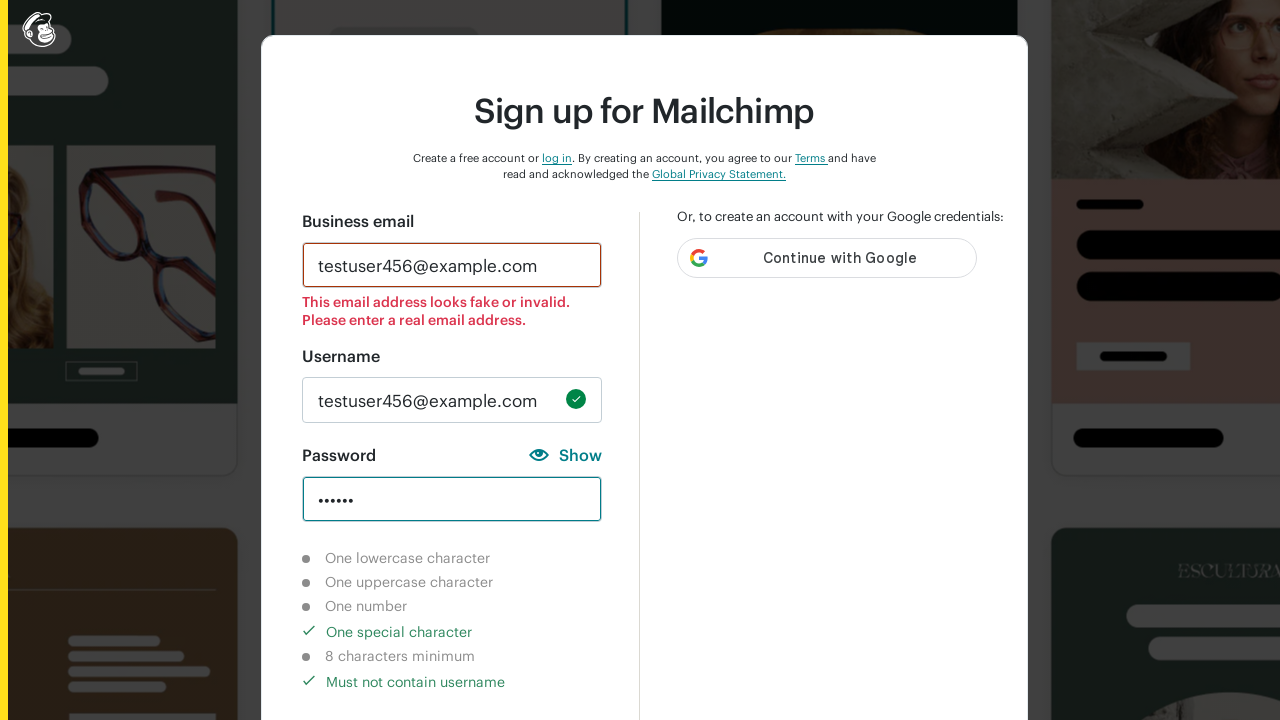

Cleared password field on input#new_password
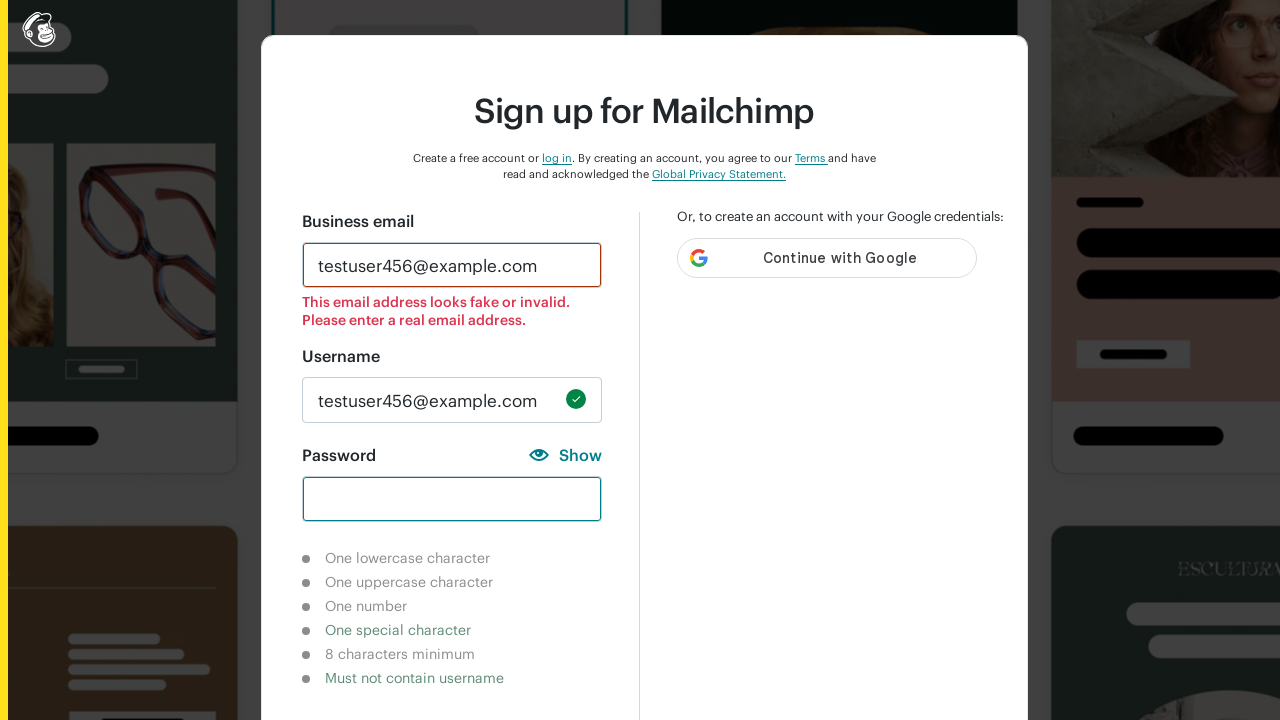

Entered password with numbers only '9999999999' (10 characters) to test validation on input#new_password
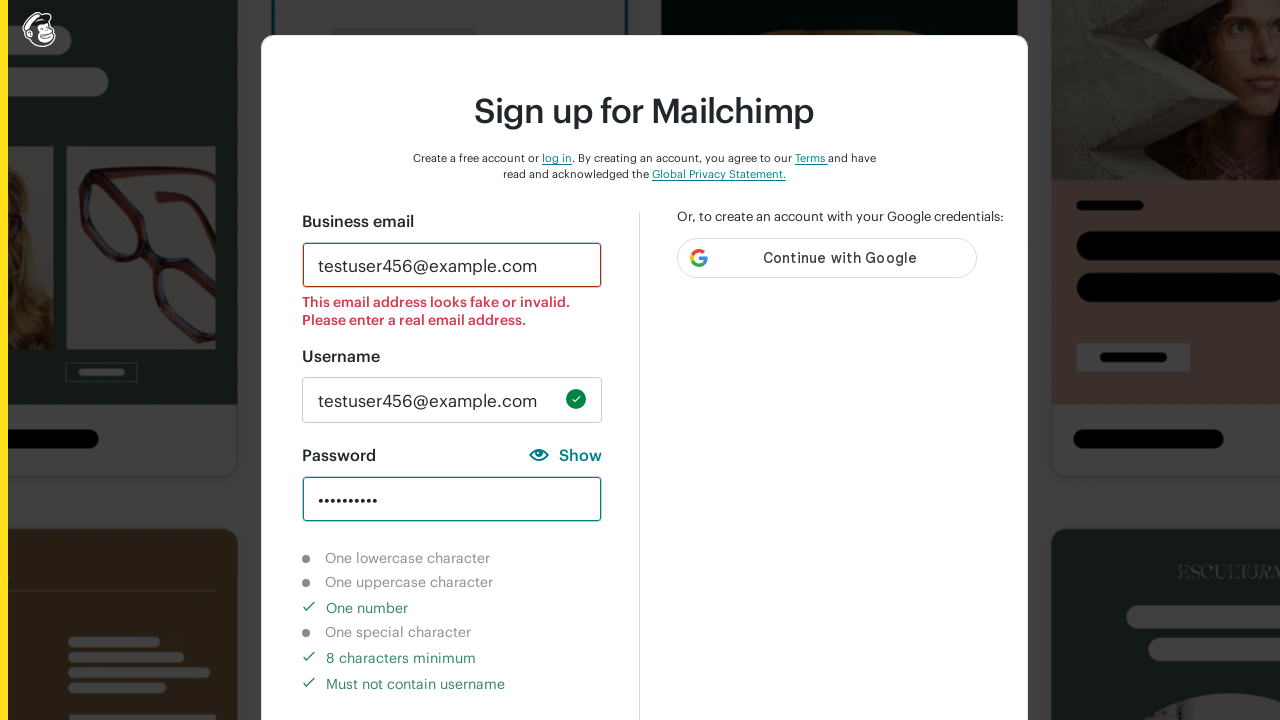

Cleared password field on input#new_password
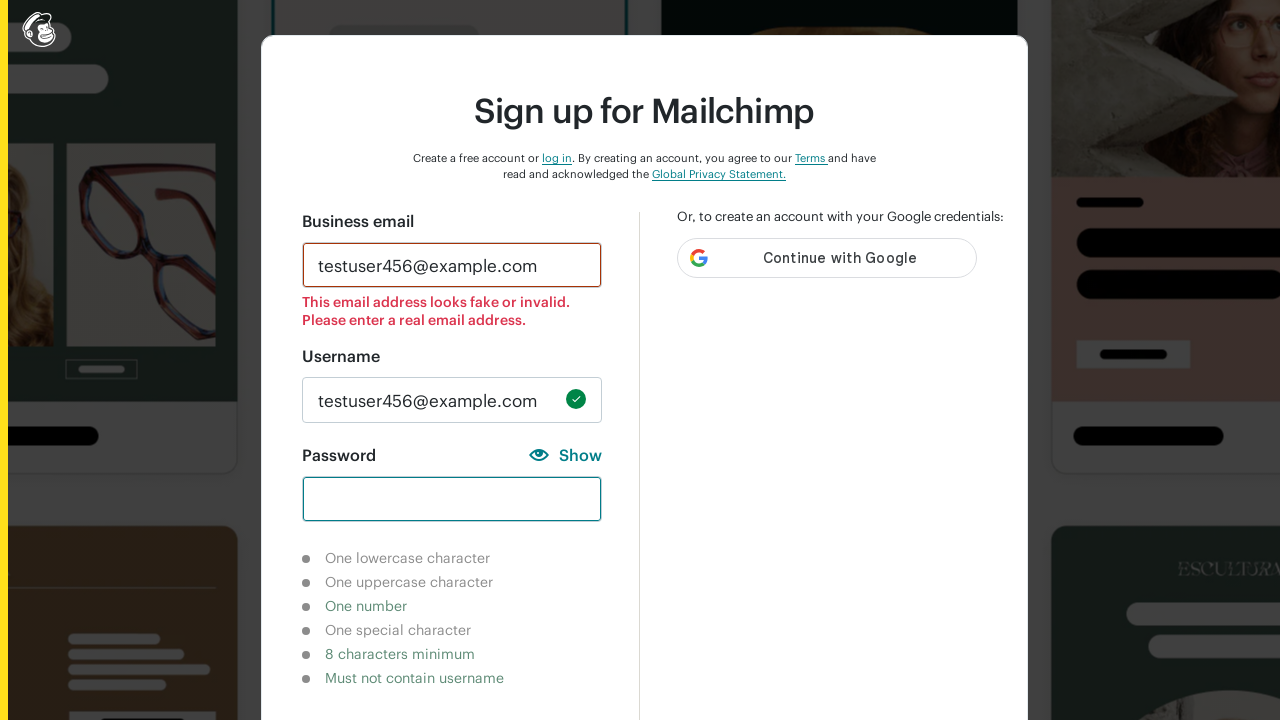

Entered valid password 'Test*123456' that meets all requirements on input#new_password
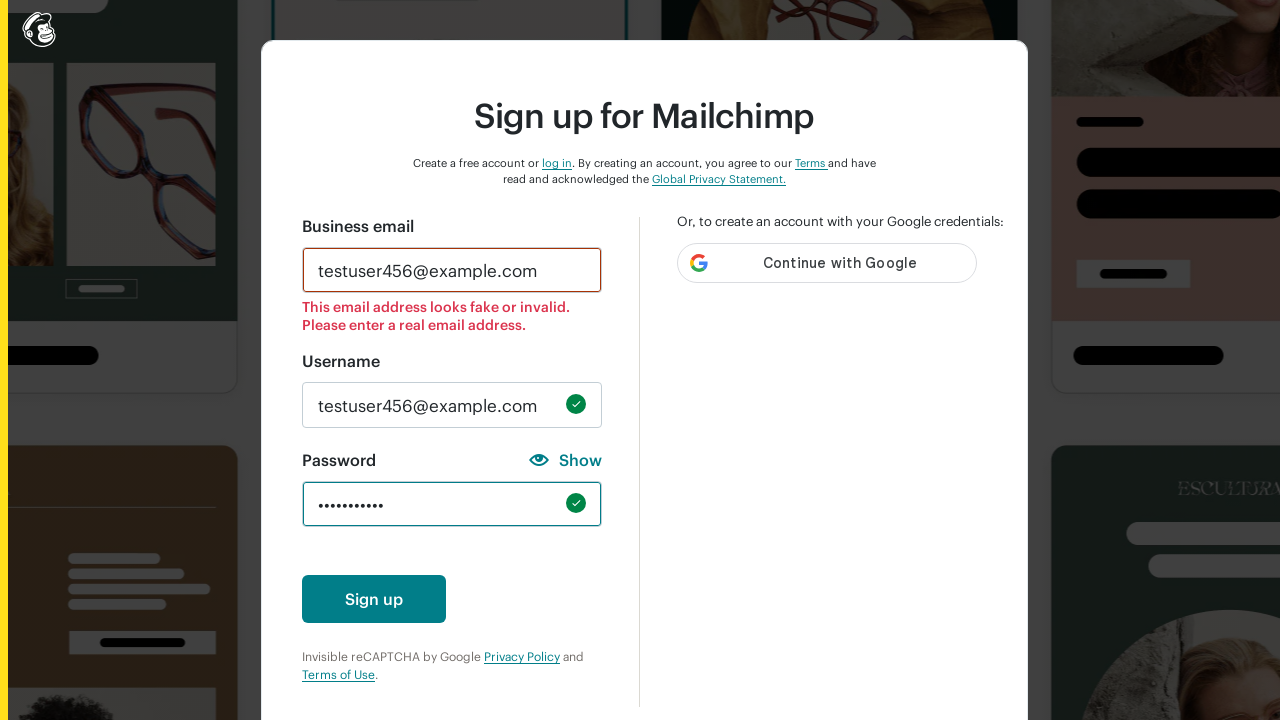

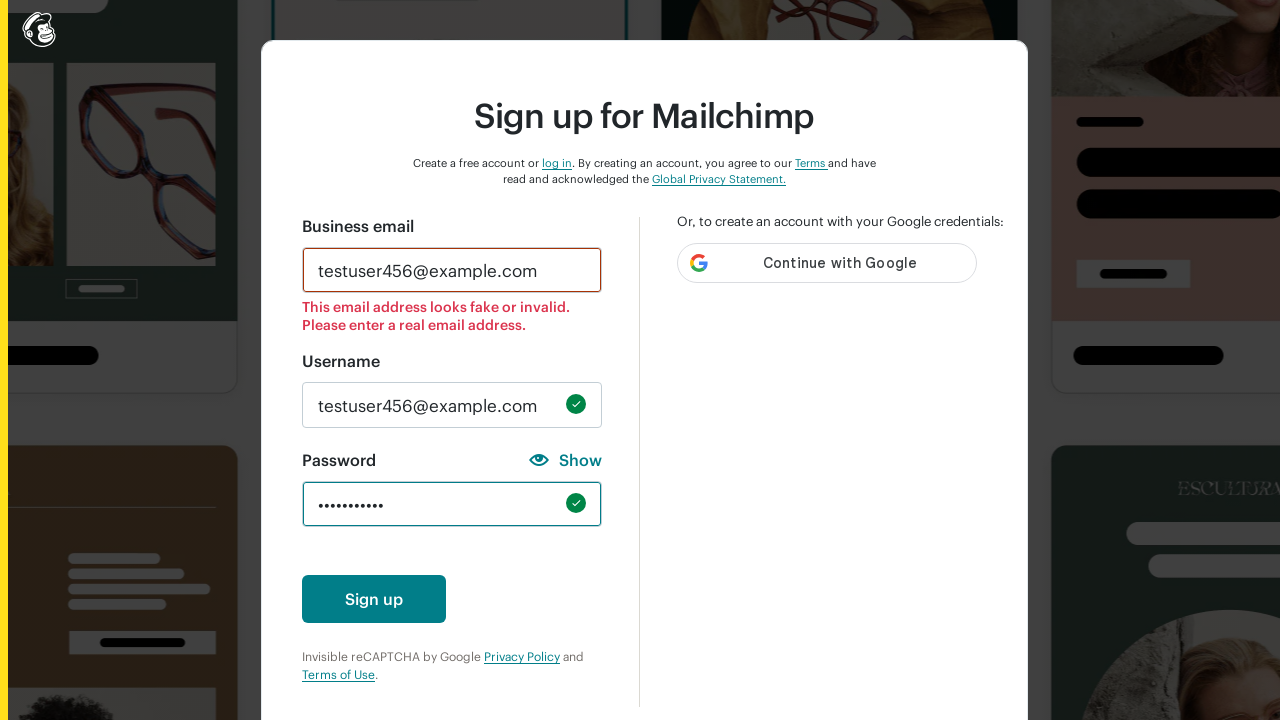